Tests dynamic loading functionality with a shorter timeout by clicking a start button and waiting for "Hello World!" text to appear.

Starting URL: https://automationfc.github.io/dynamic-loading/

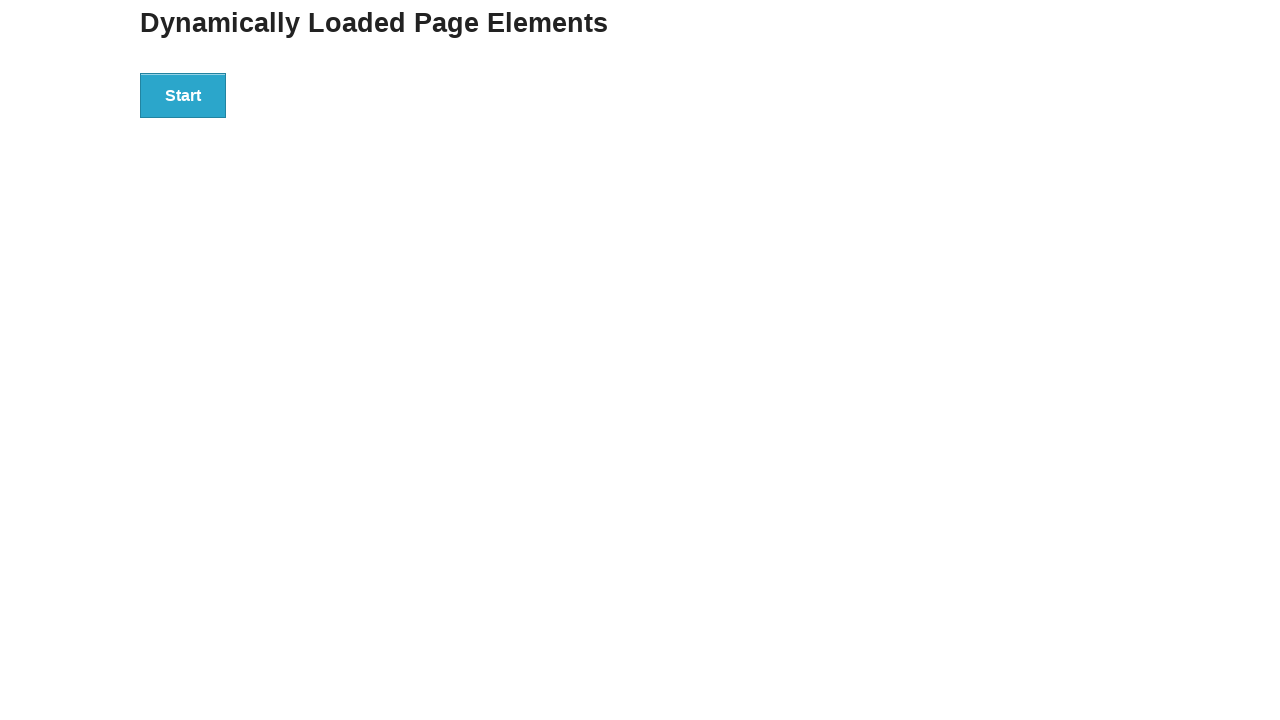

Navigated to dynamic loading test page
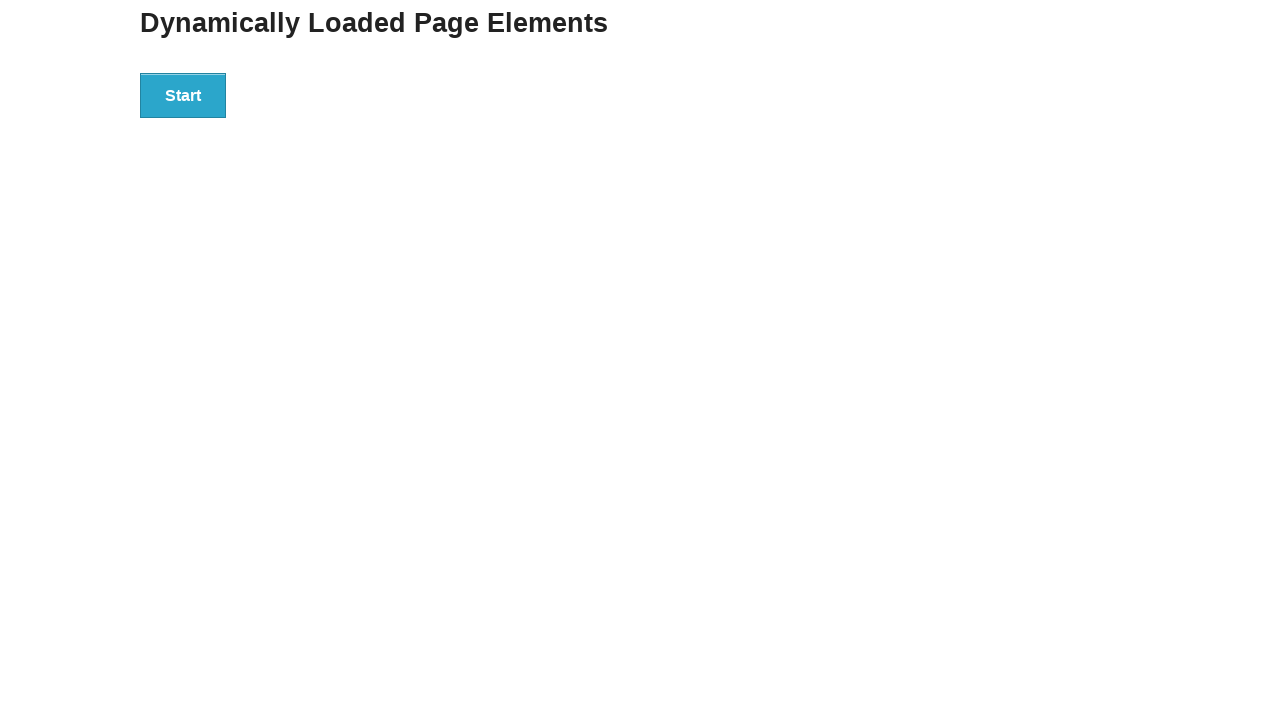

Clicked the start button to trigger dynamic loading at (183, 95) on div#start > button
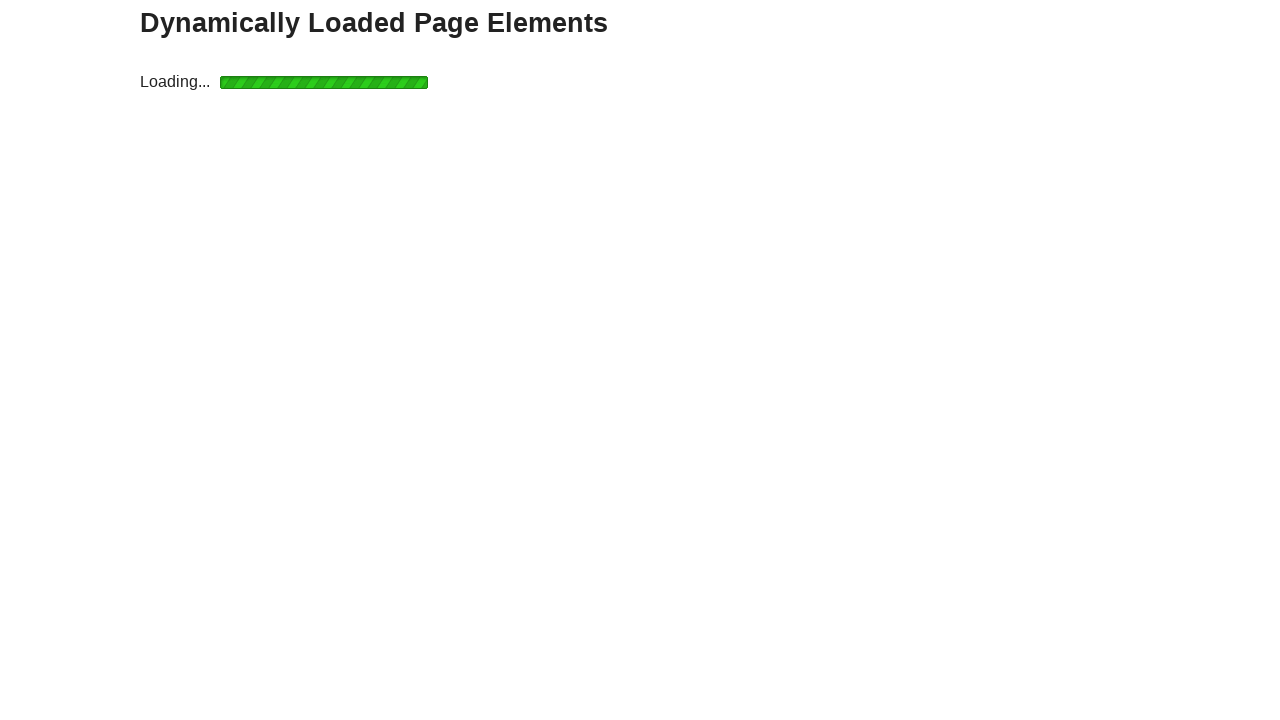

Waited for 'Hello World!' text to become visible
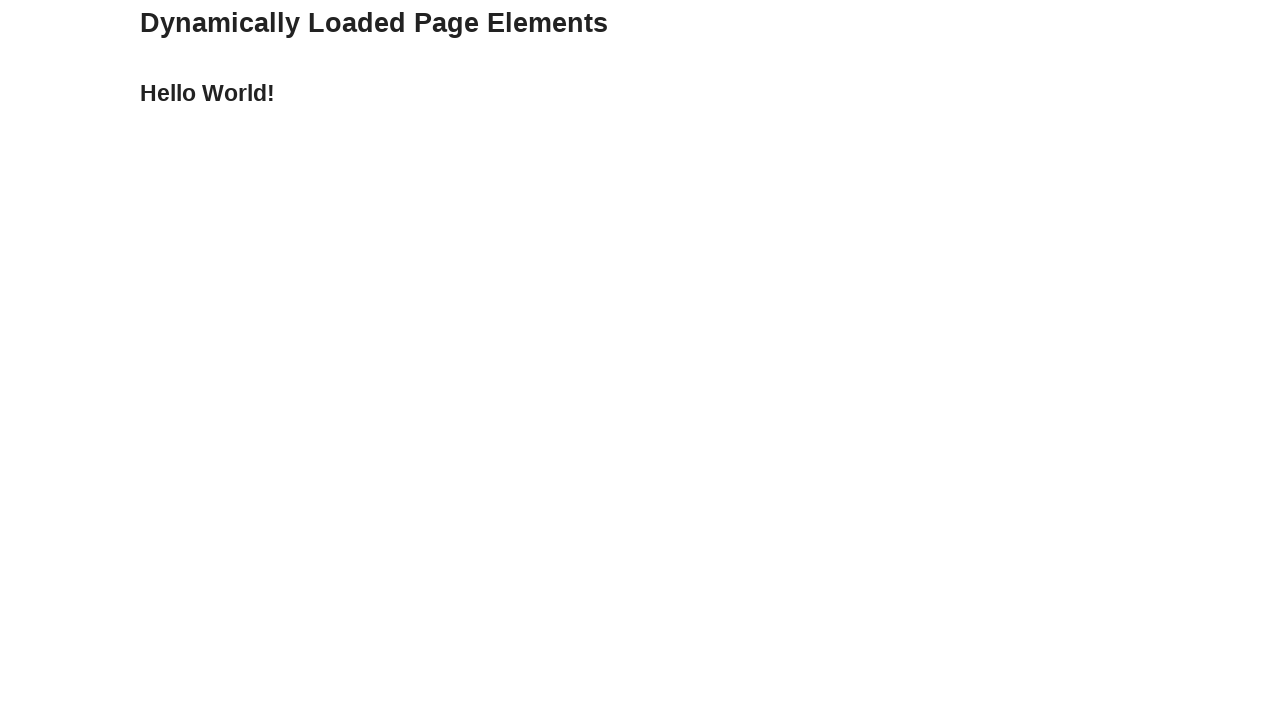

Verified 'Hello World!' text content matches expected value
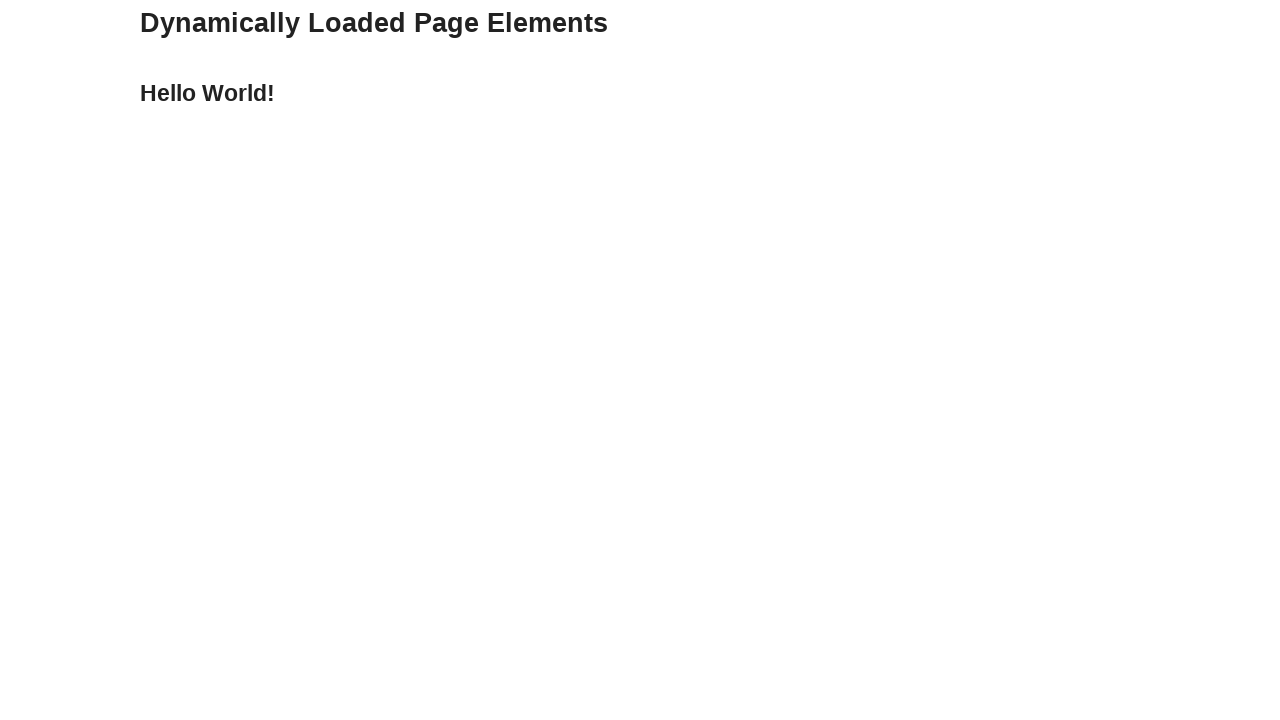

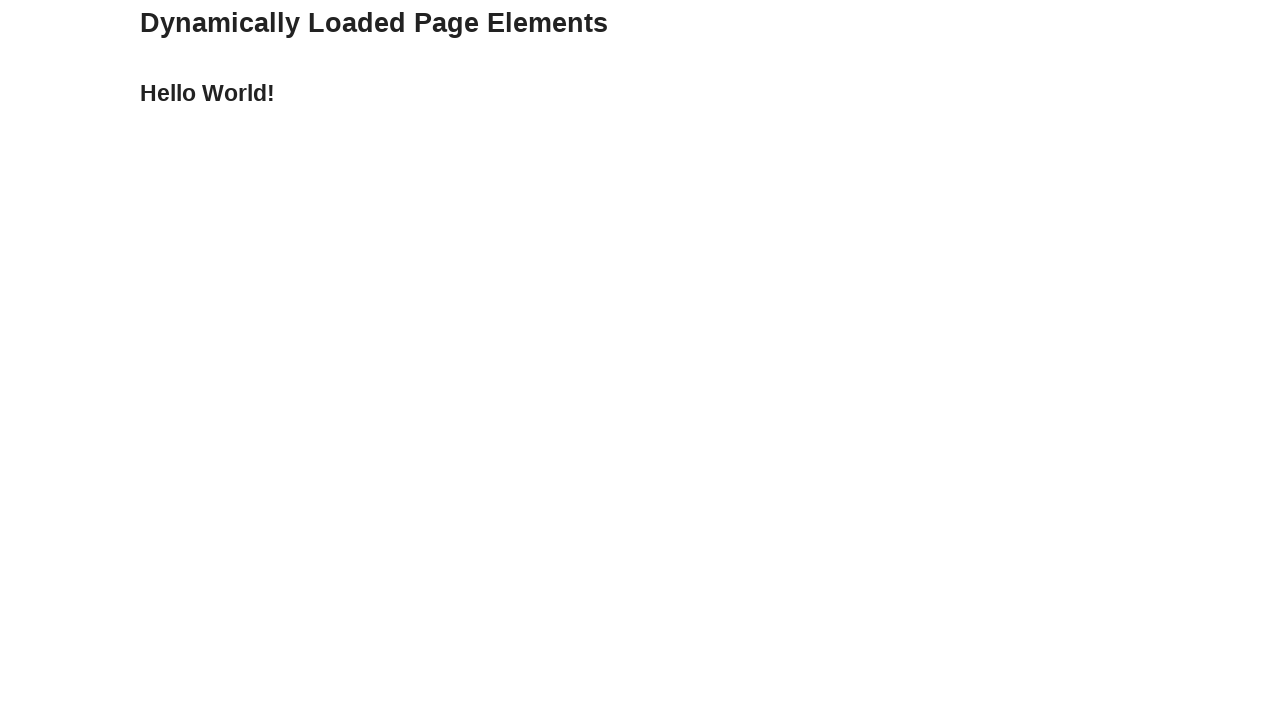